Tests the dynamic loading page by clicking the start button and waiting for the "Hello World!" text to appear after the loading completes.

Starting URL: https://the-internet.herokuapp.com/dynamic_loading/2

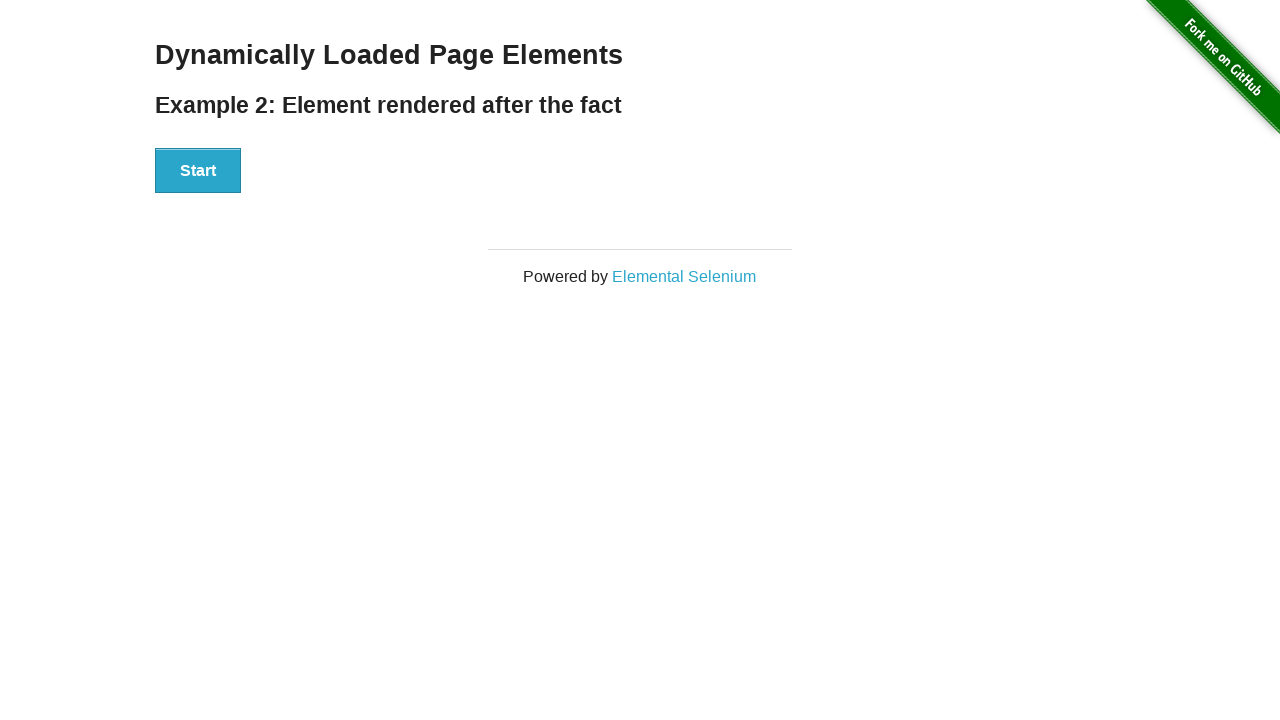

Navigated to dynamic loading page
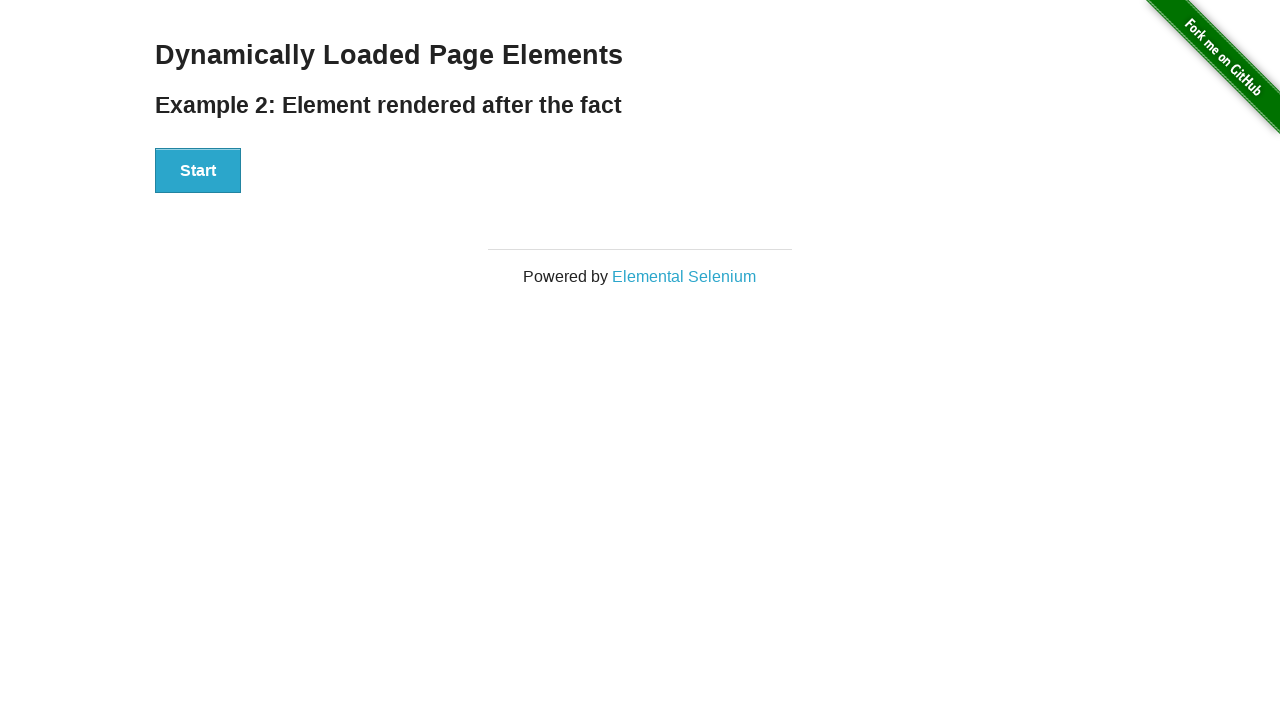

Clicked the start button to begin dynamic loading at (198, 171) on #start button
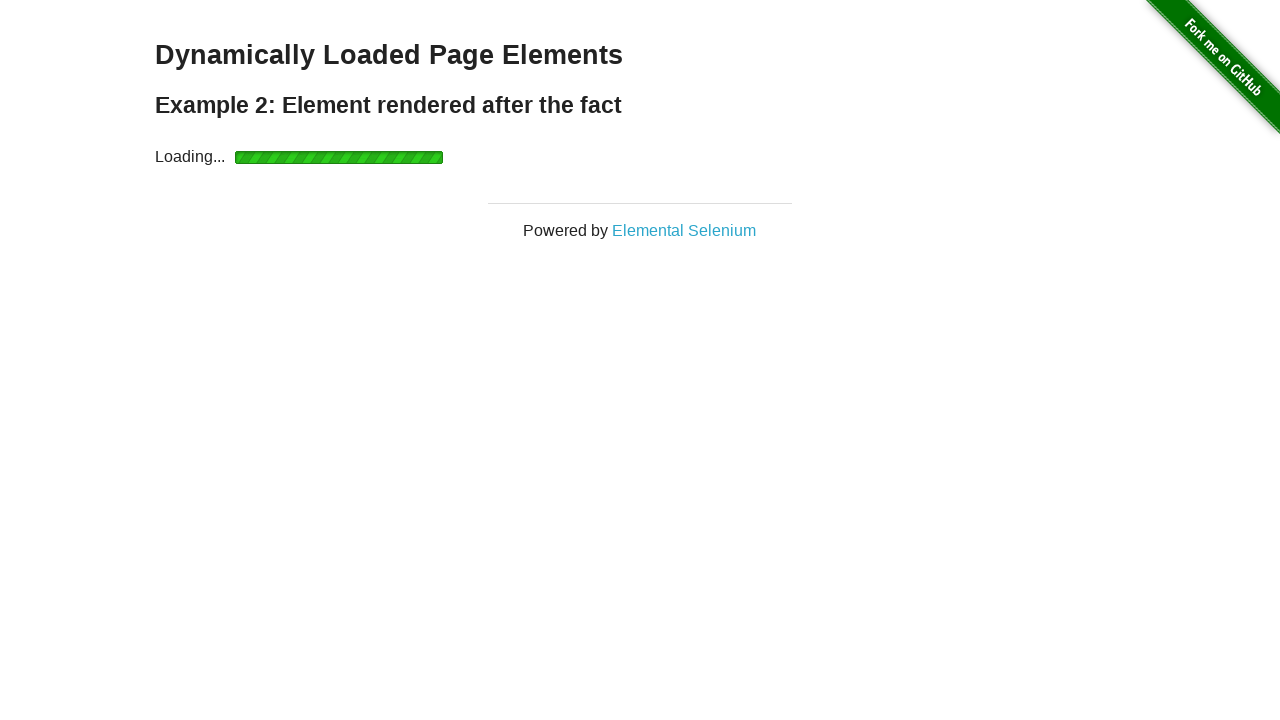

Waited for loading to complete and finish element to appear
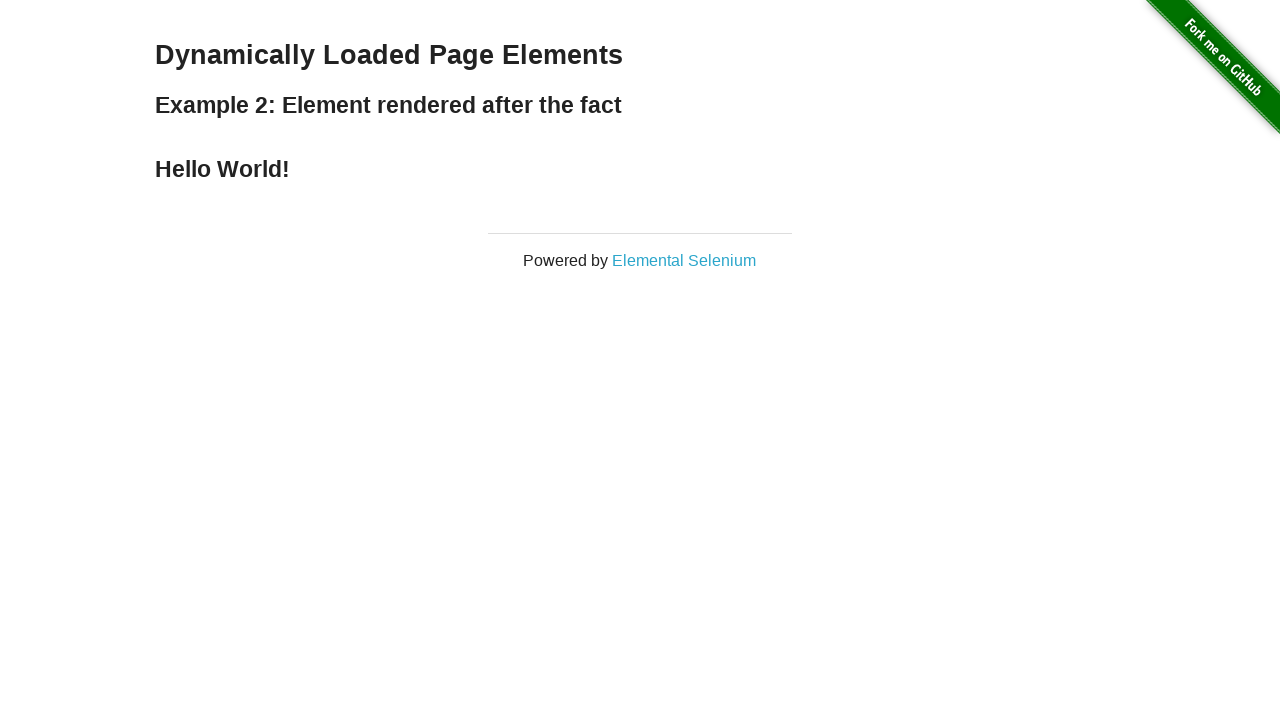

Retrieved text content from finish element
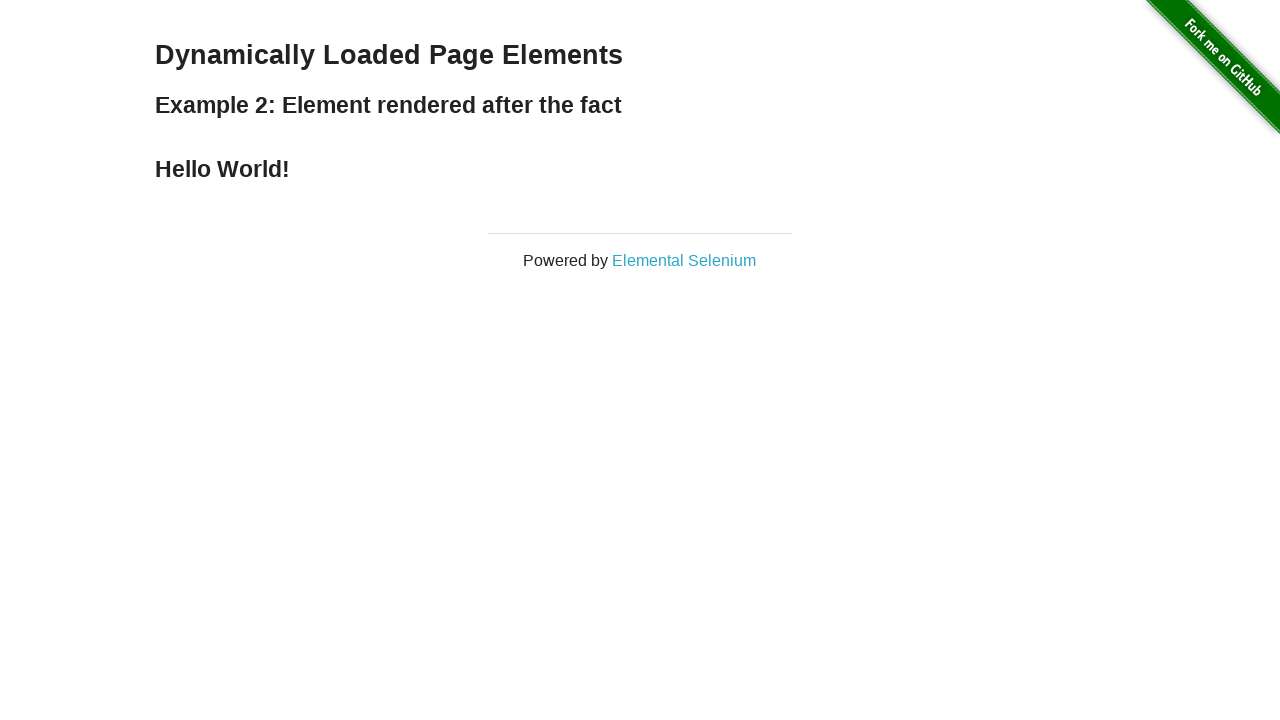

Verified that finish element contains 'Hello World!' text
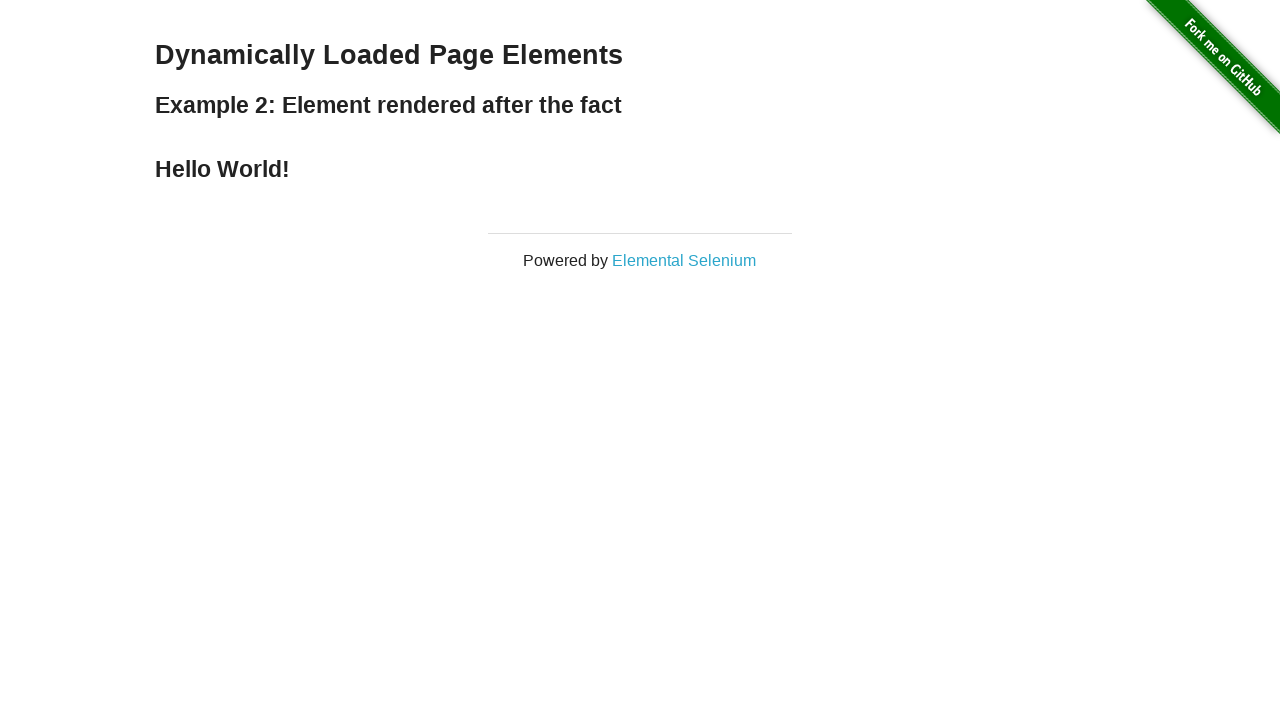

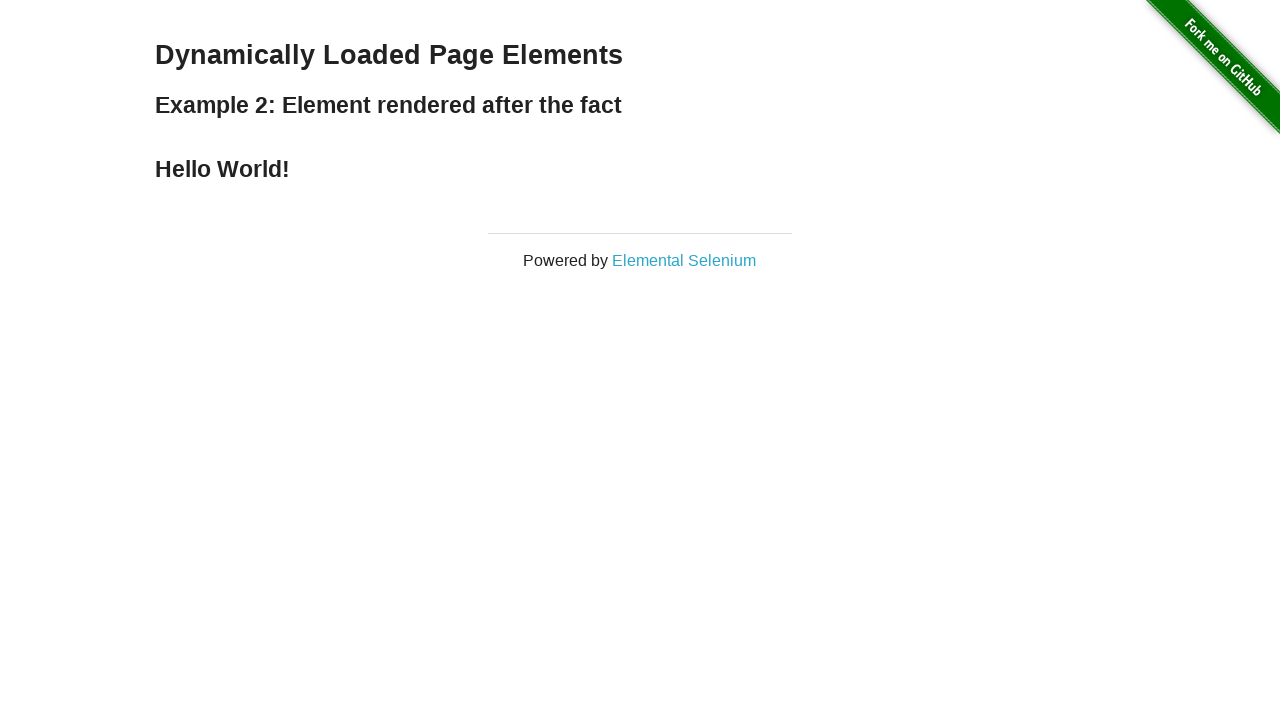